Tests button clicking functionality by navigating to a buttons demo page and clicking a specific button element.

Starting URL: http://automationtesting.co.uk/buttons

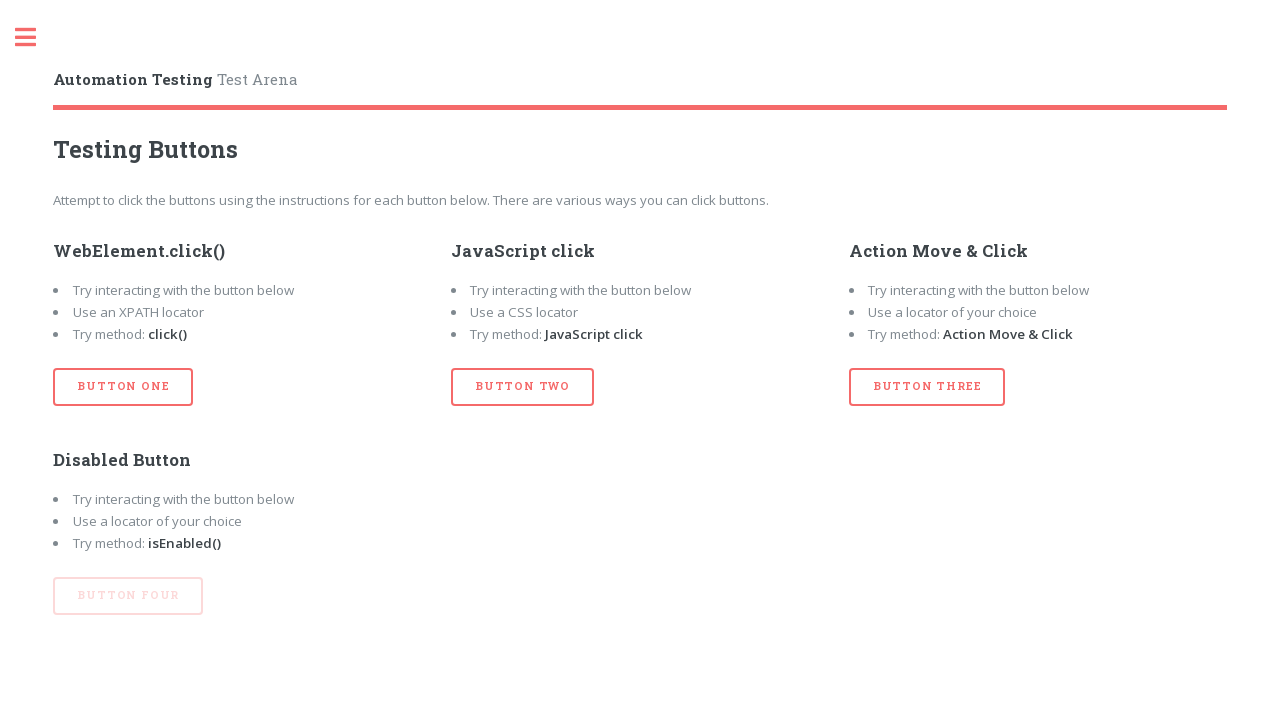

Clicked button with id 'btn_three' at (927, 387) on button#btn_three
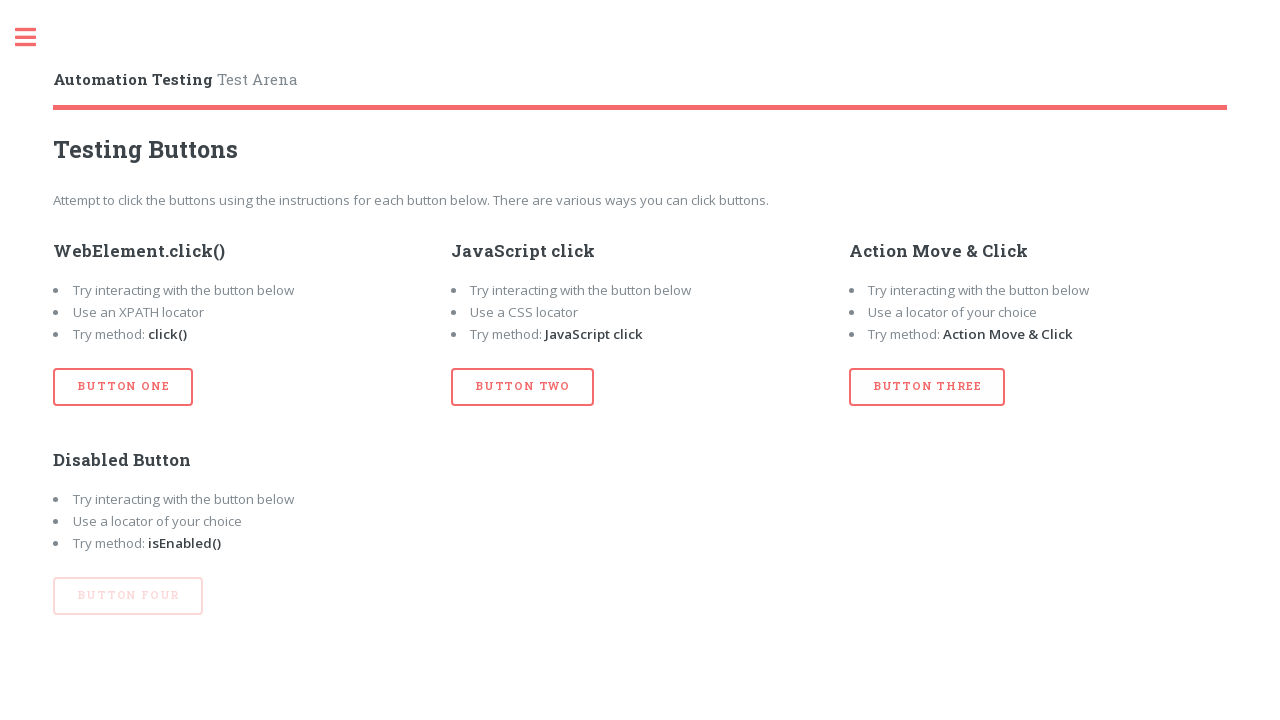

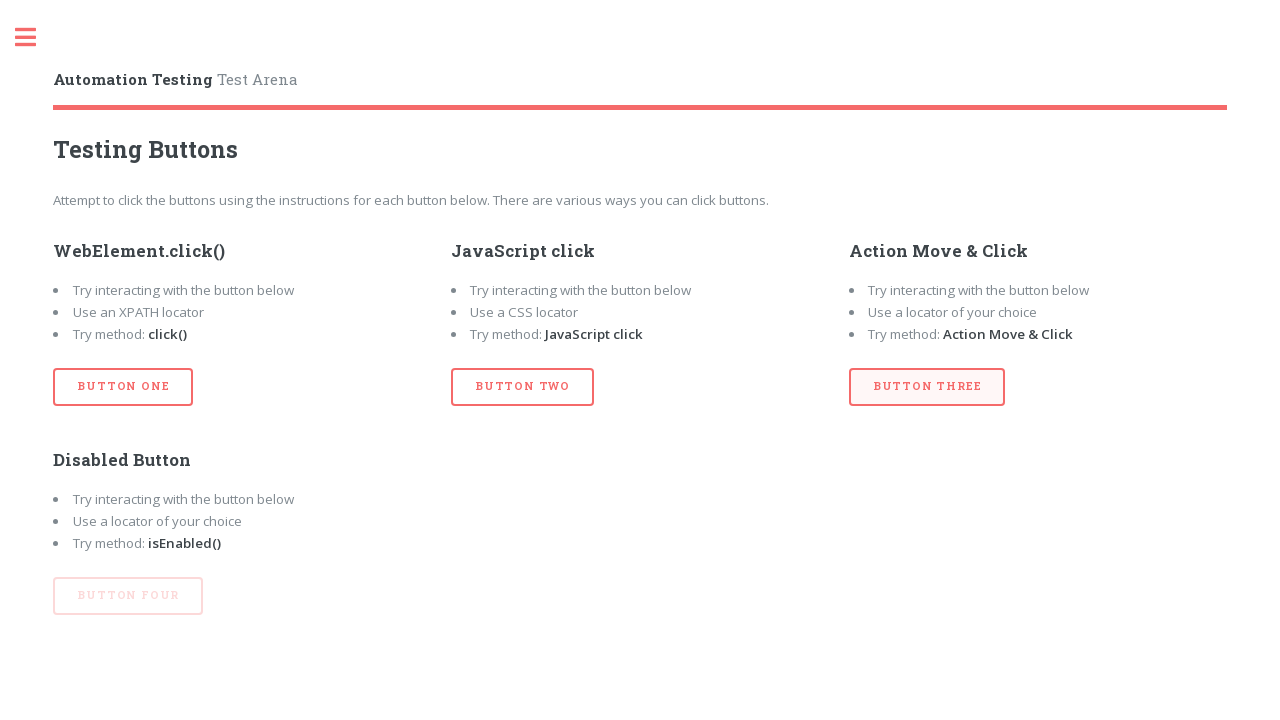